Tests JavaScript prompt alert functionality by clicking a button to trigger a prompt dialog, entering text, accepting it, and verifying the entered text is displayed in the result

Starting URL: https://the-internet.herokuapp.com/javascript_alerts

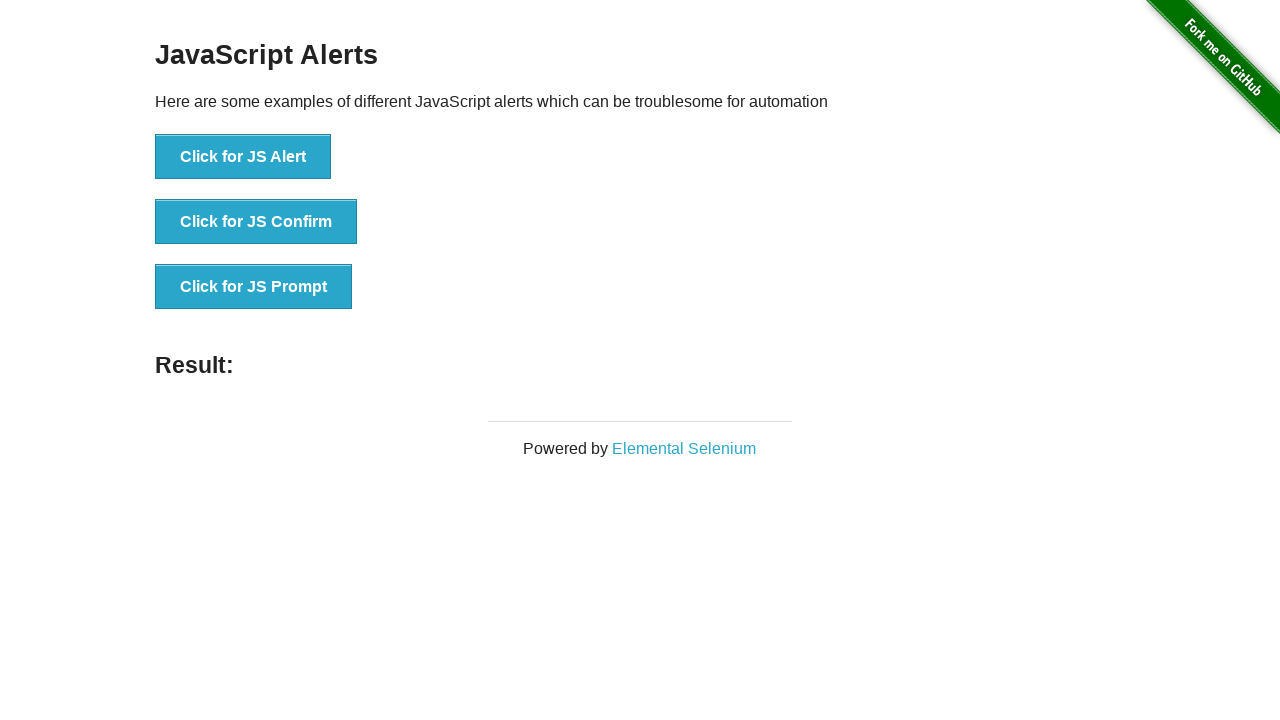

Set up dialog handler to accept prompt with text 'Pramod'
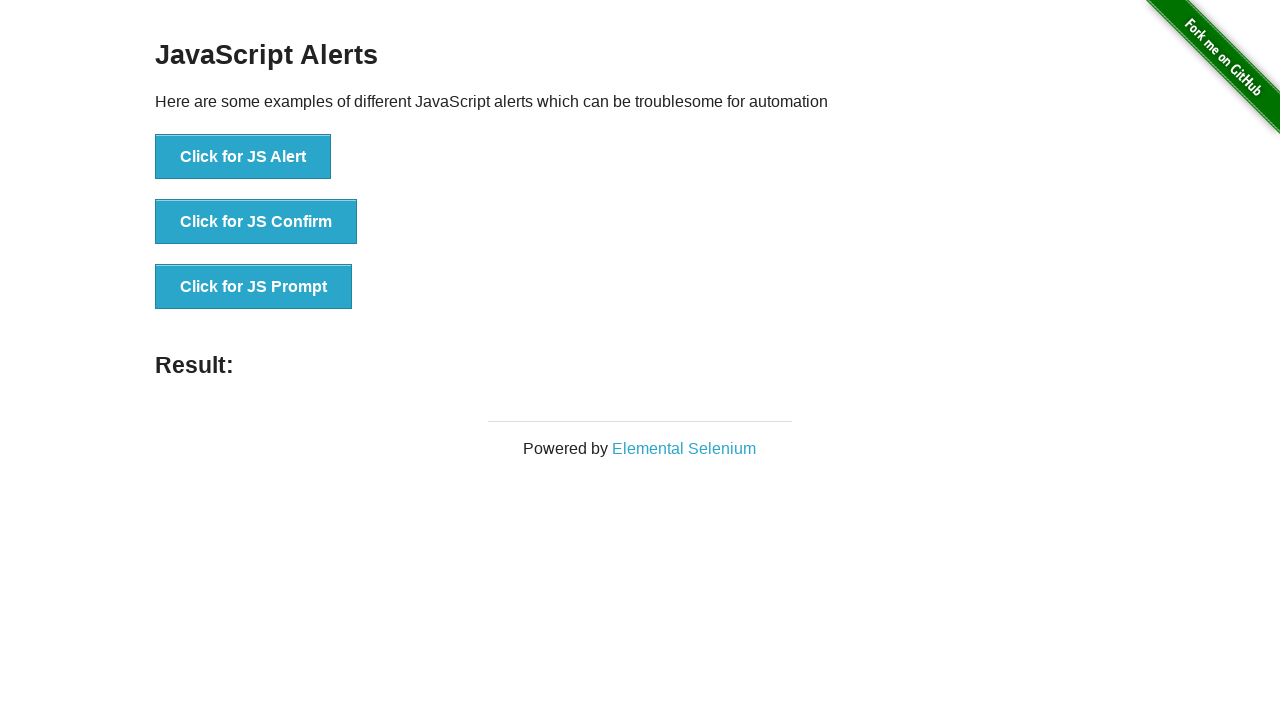

Clicked JavaScript prompt button to trigger alert dialog at (254, 287) on xpath=//button[@onclick='jsPrompt()']
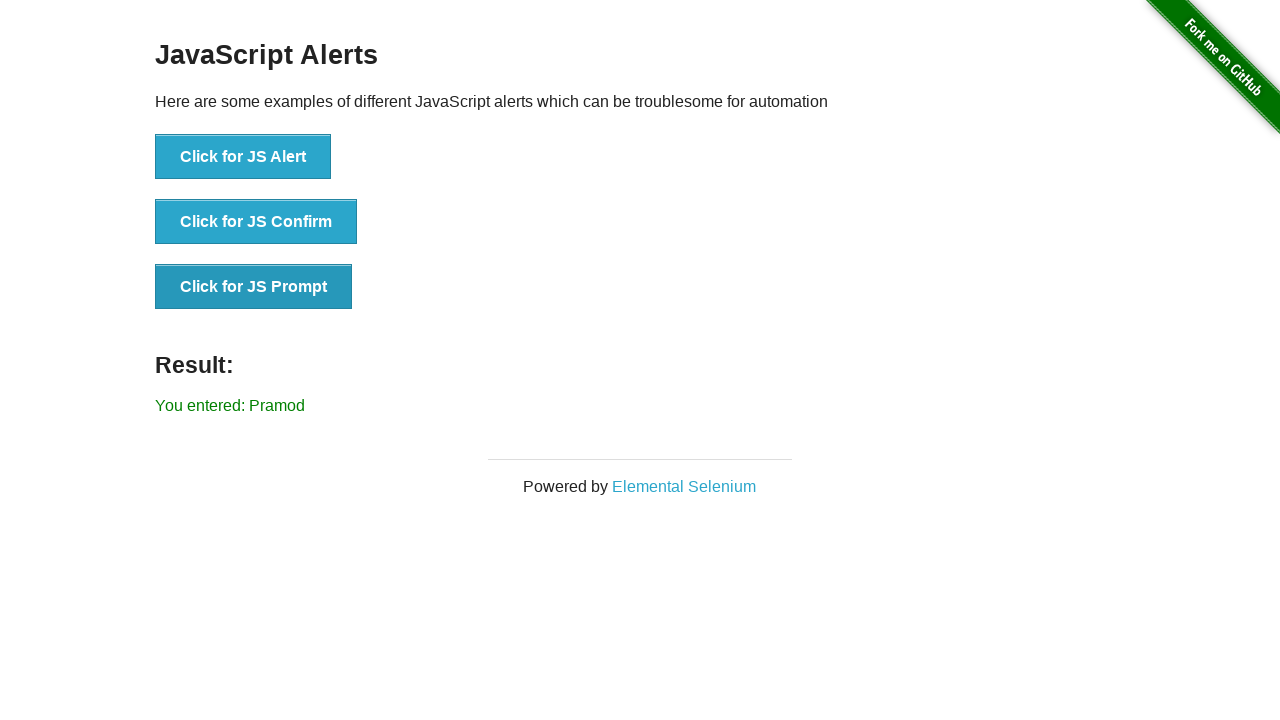

Result text element loaded on page
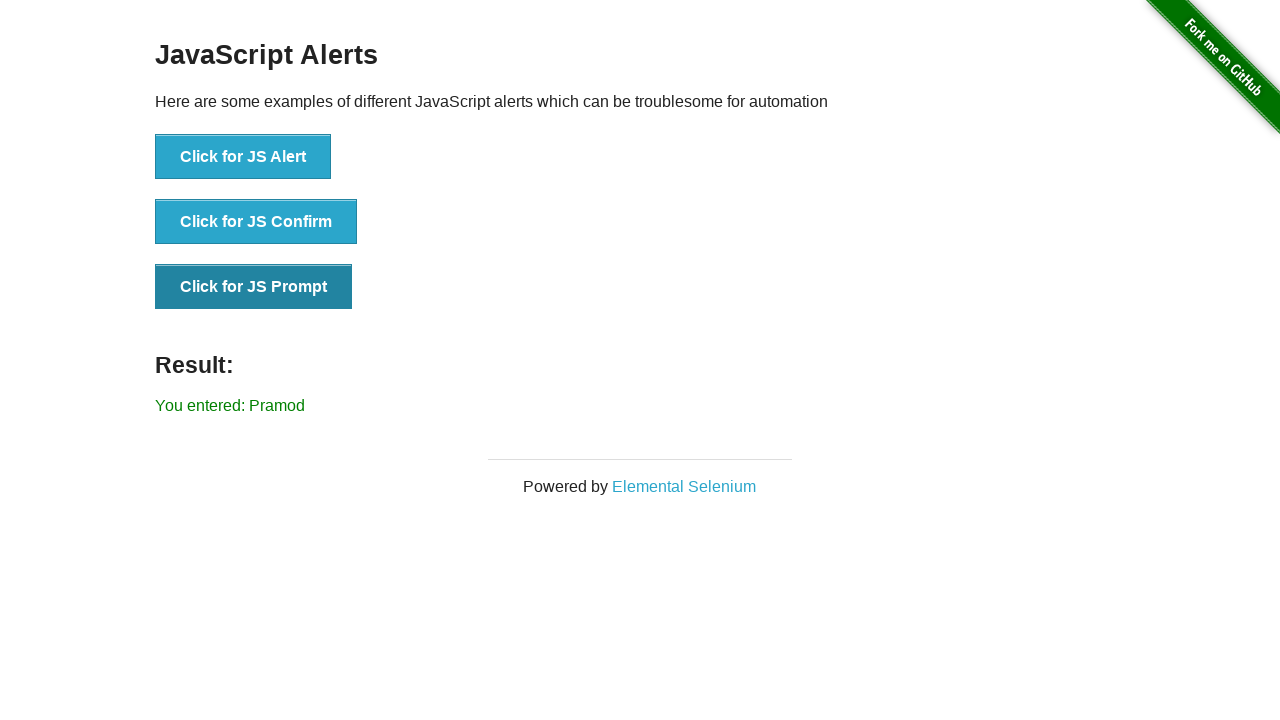

Retrieved result text from page
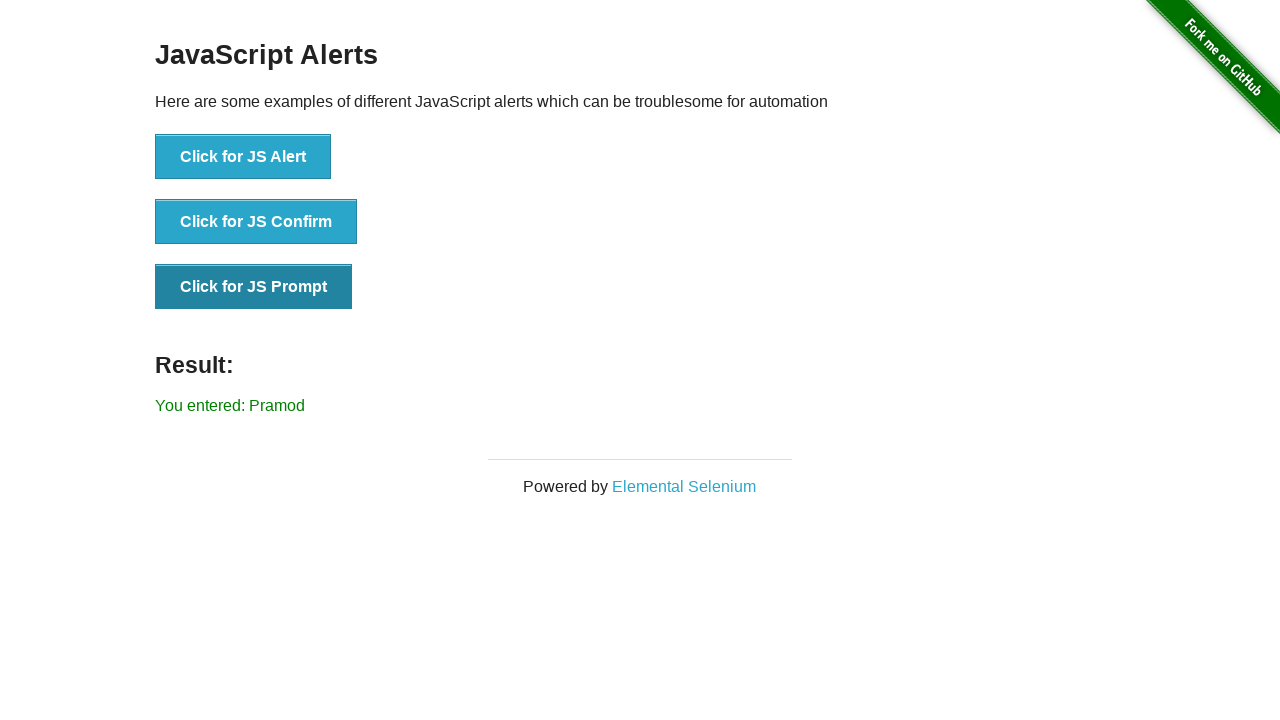

Verified that result text matches expected value 'You entered: Pramod'
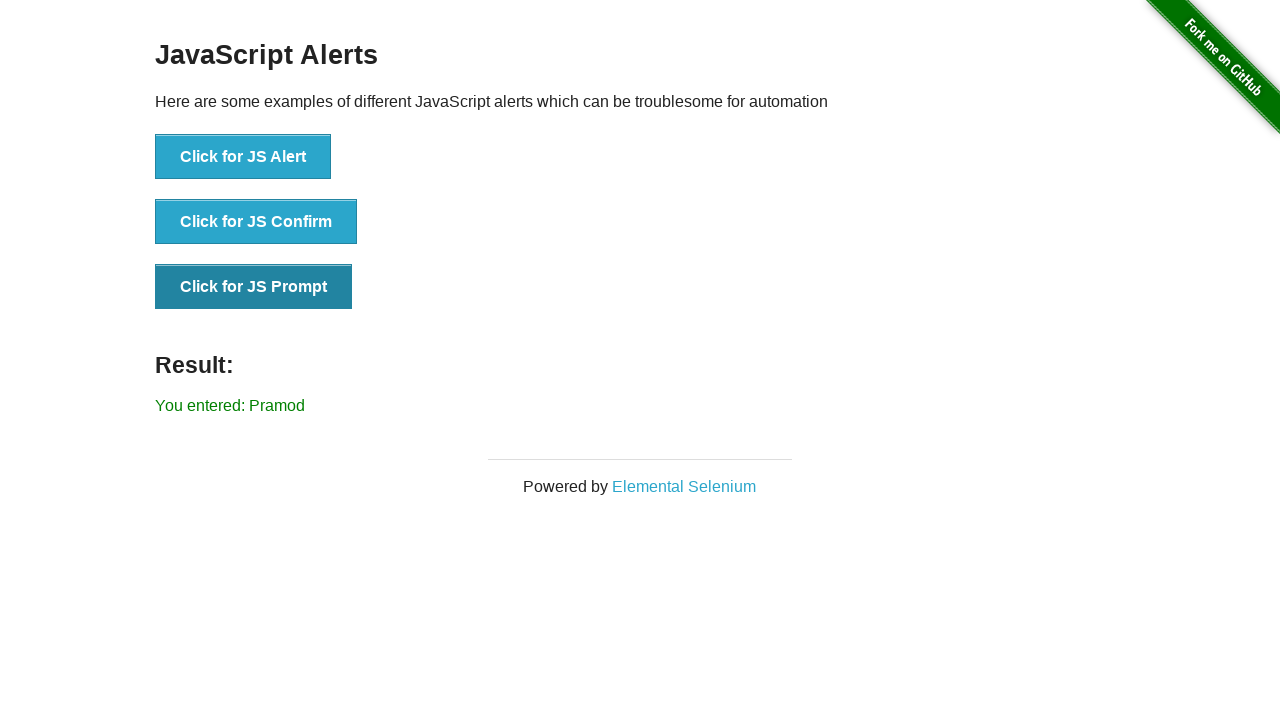

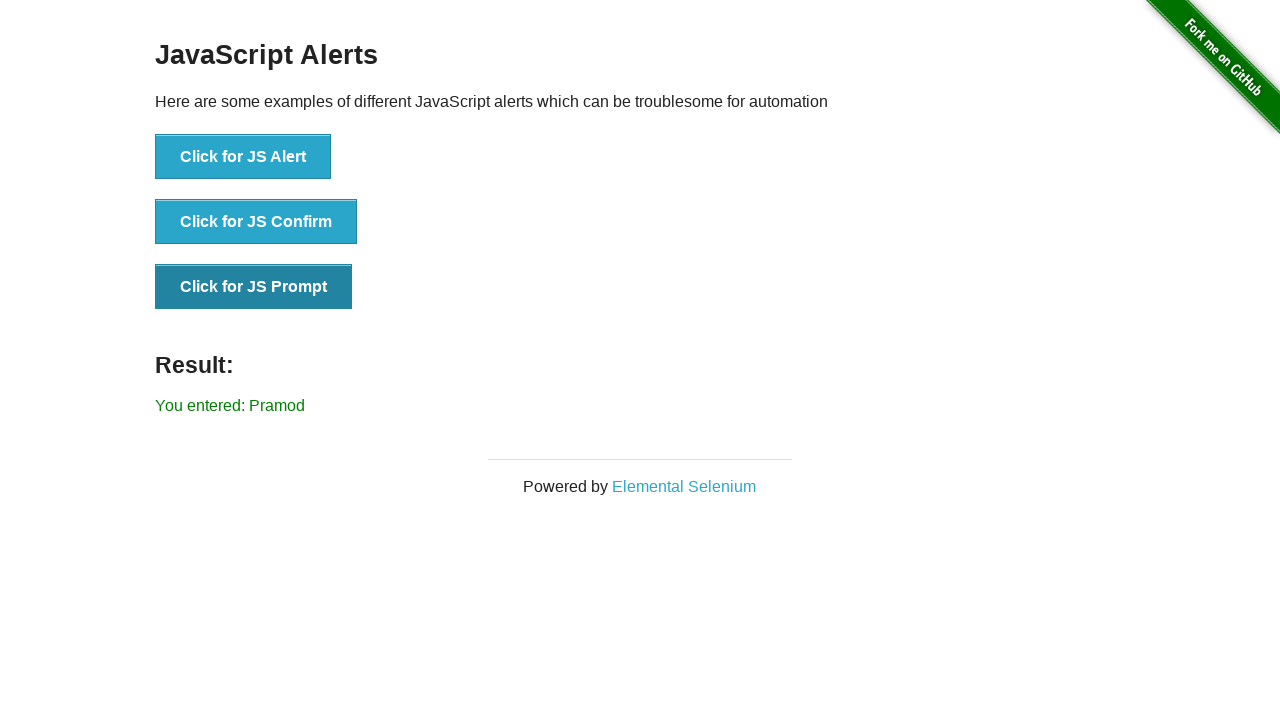